Tests the bus ticket search functionality on abhibus.com by filling in source city (Coimbatore), destination city (Theni), and selecting a travel date.

Starting URL: https://www.abhibus.com/bus-ticket-booking

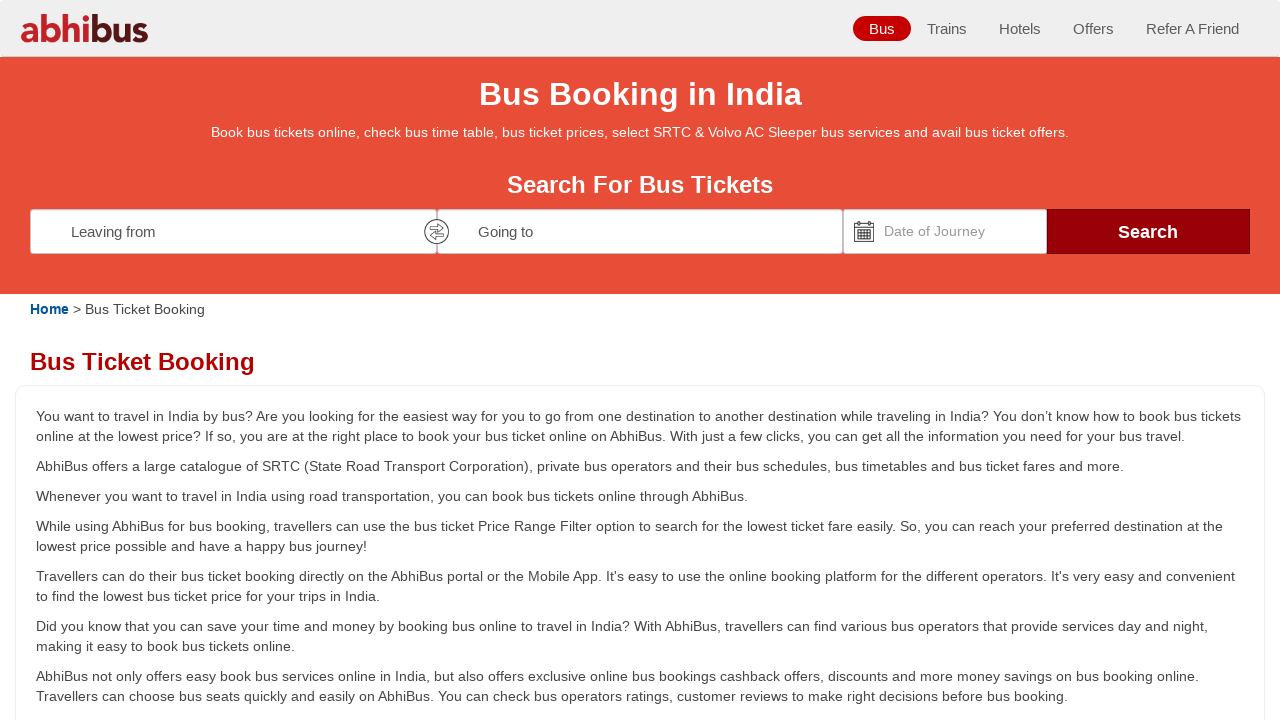

Filled source city field with 'Coimbatore' on #source
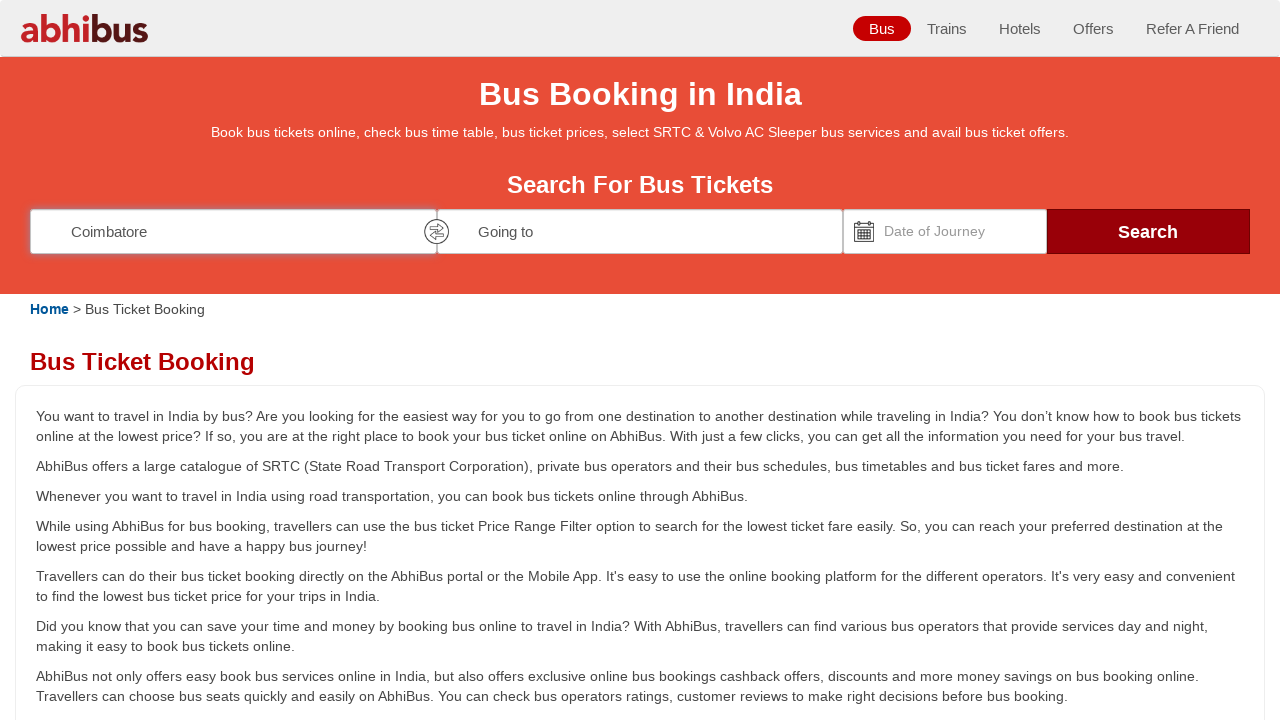

Waited 500ms for source city autocomplete to populate
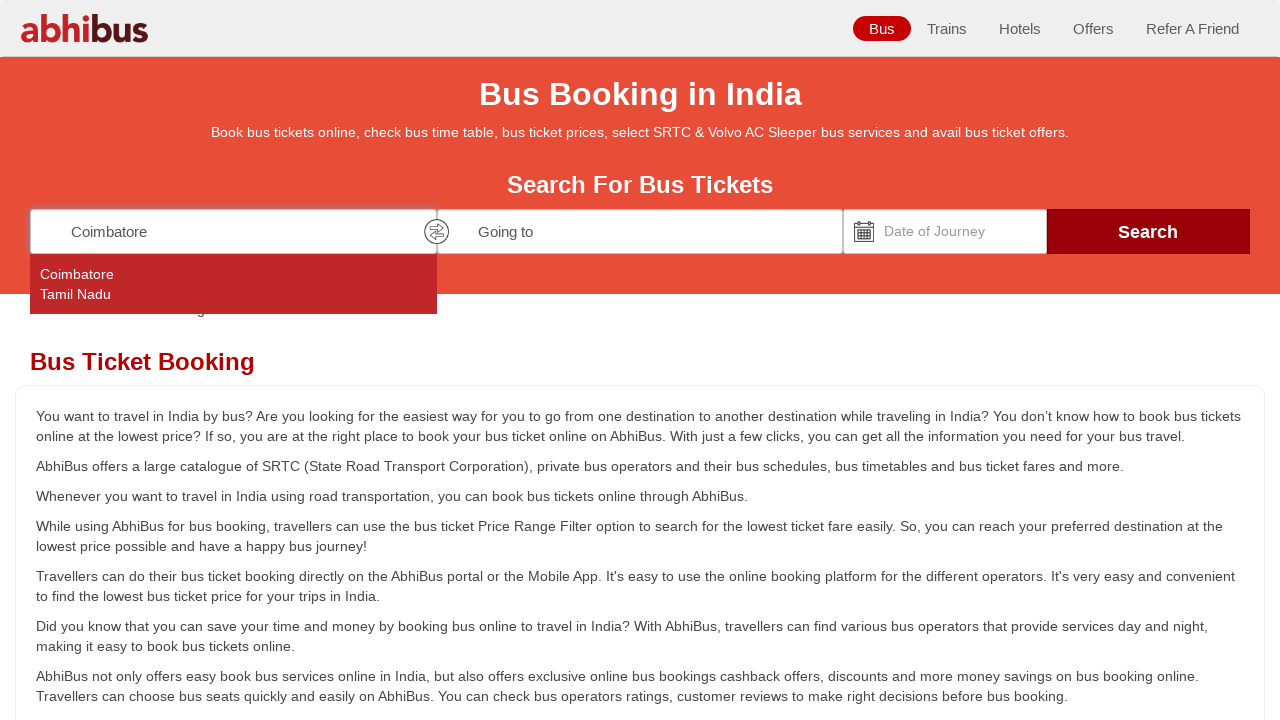

Filled destination city field with 'Theni' on #destination
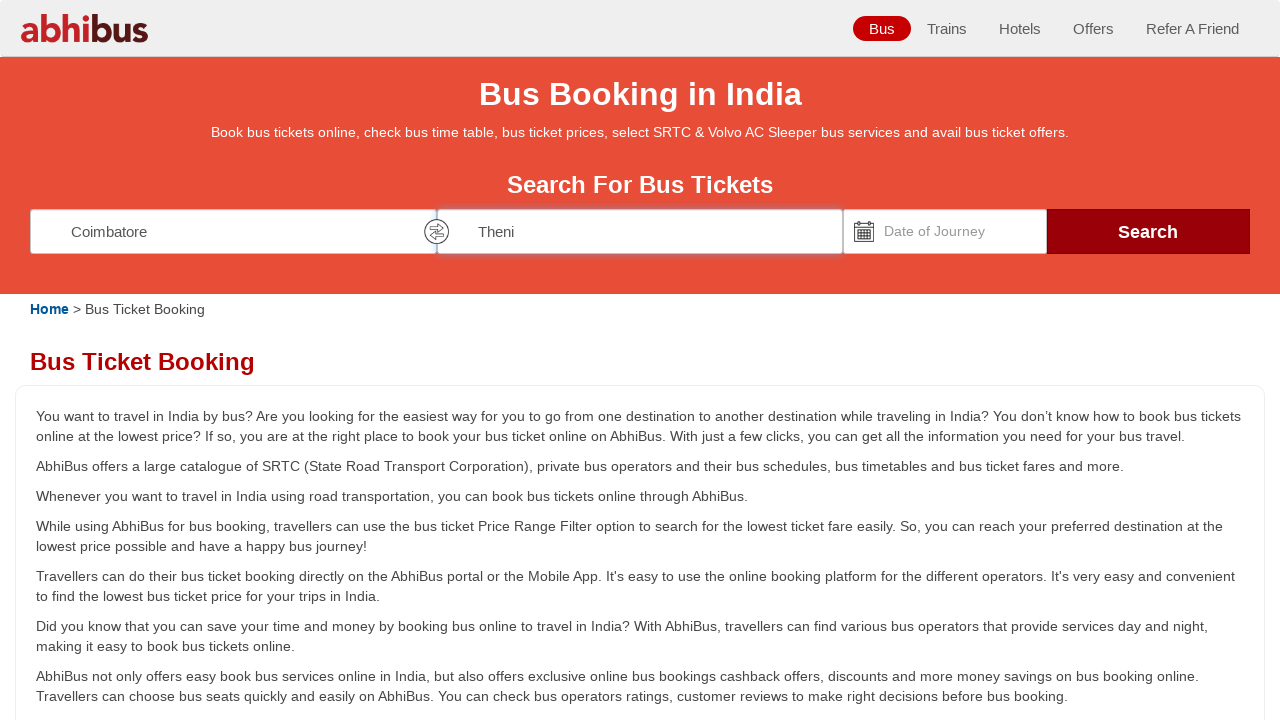

Waited 500ms for destination city autocomplete to populate
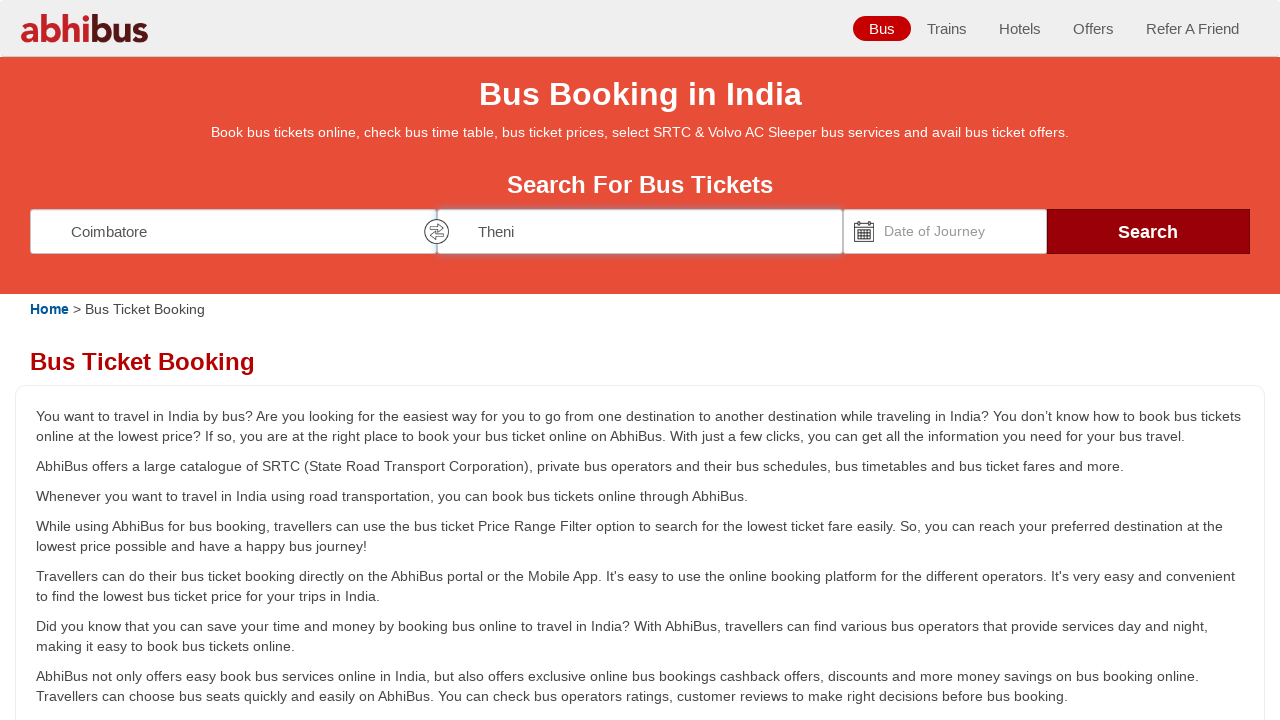

Set travel date to 15/03/2025 using JavaScript
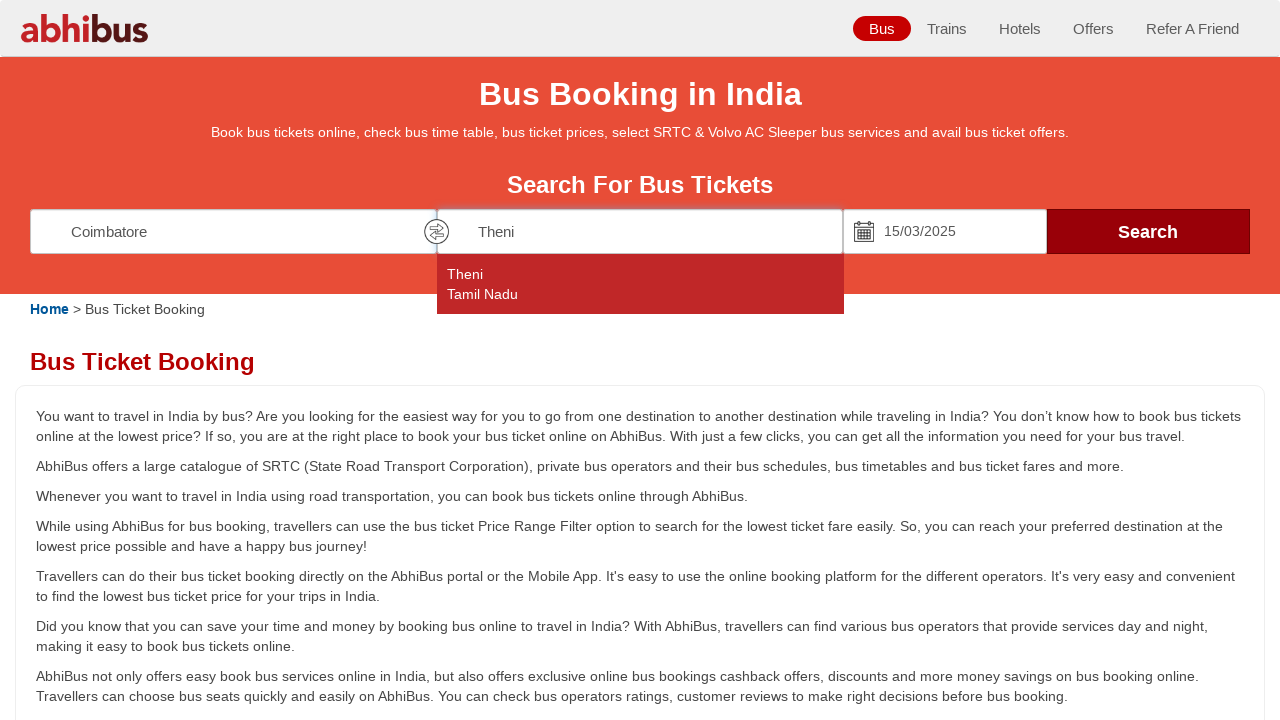

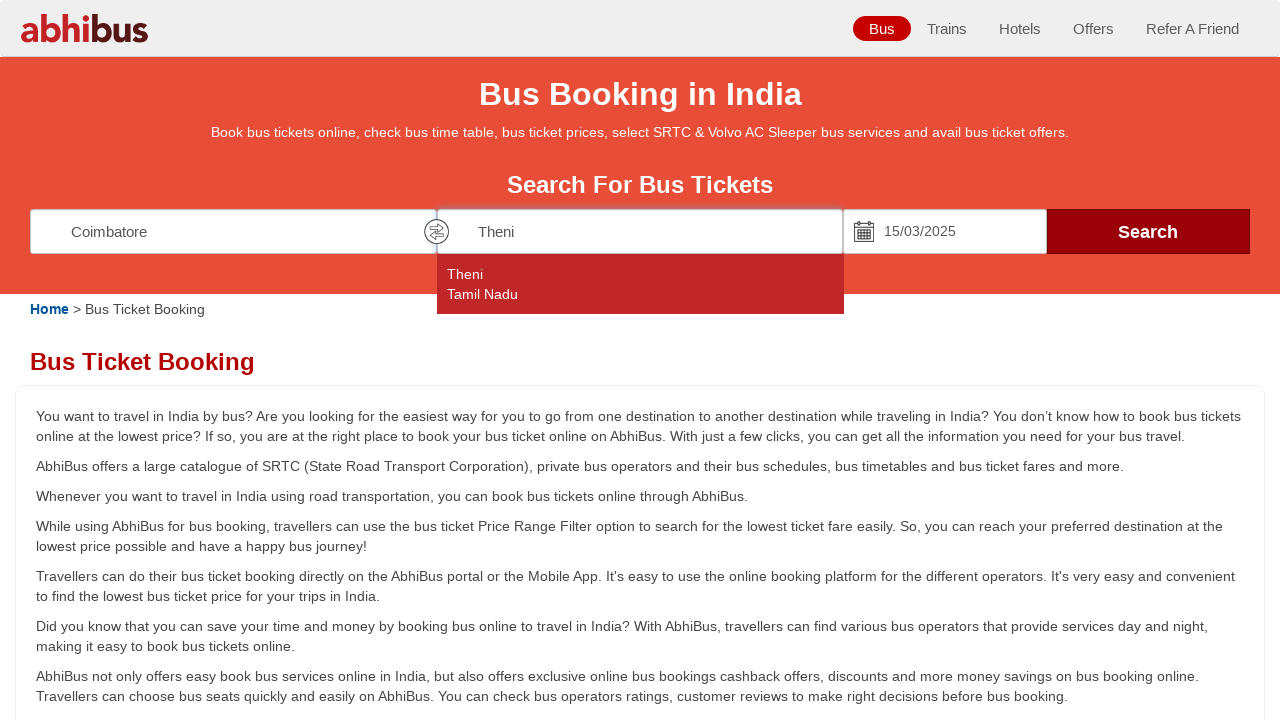